Tests browser alert handling by clicking a button that triggers an alert, accepting it, then reading a value from the page, calculating a mathematical result, and submitting the answer.

Starting URL: http://suninjuly.github.io/alert_accept.html

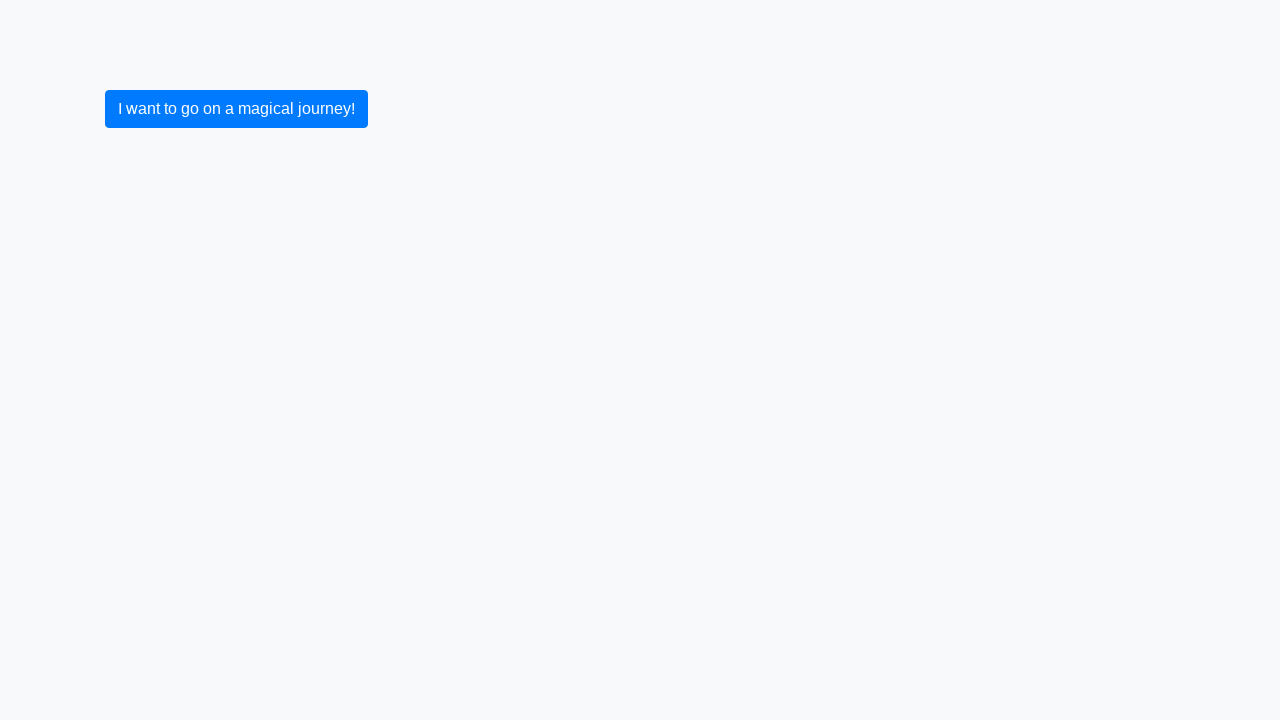

Set up dialog handler to accept alerts
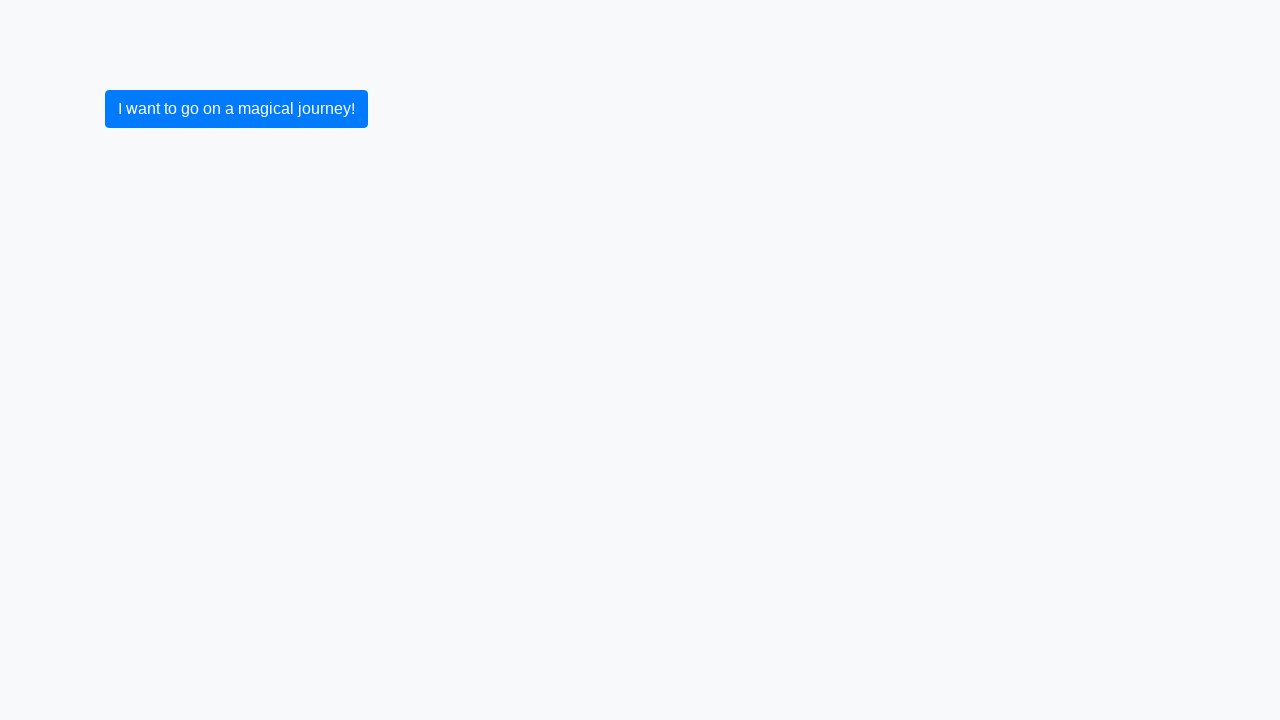

Clicked submit button to trigger alert at (236, 109) on [type='submit']
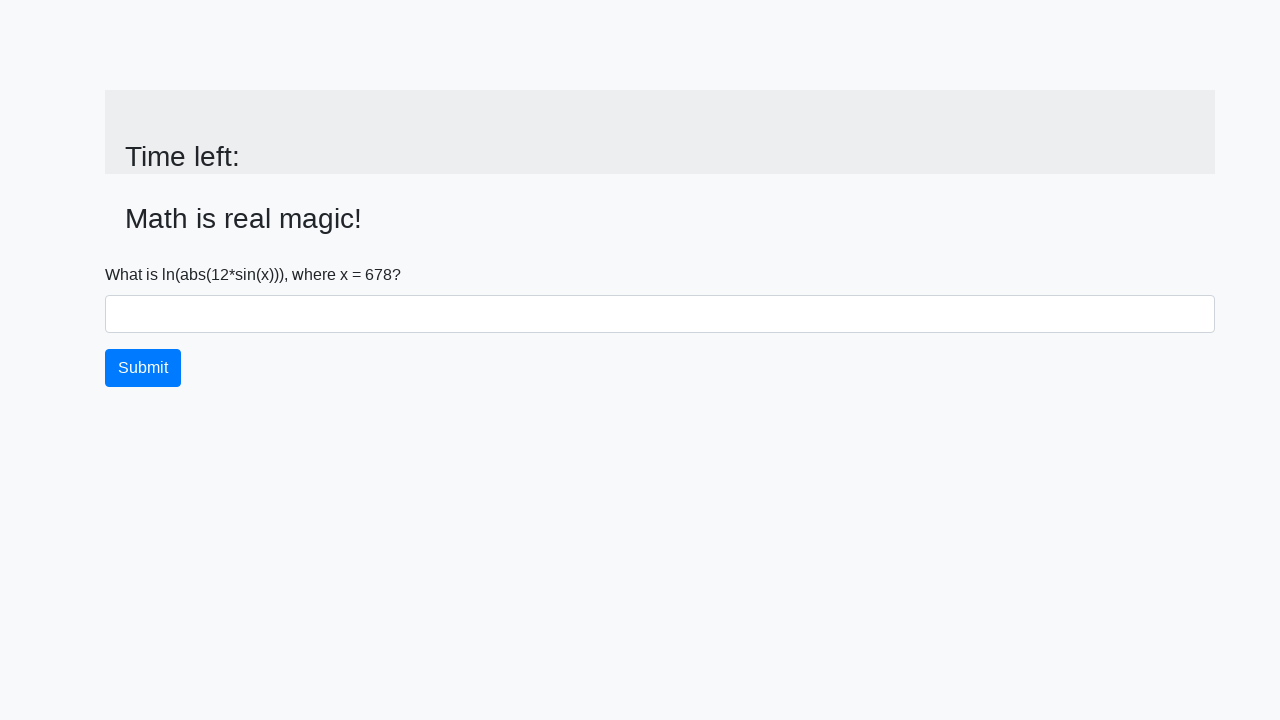

Alert was accepted and page updated with input value
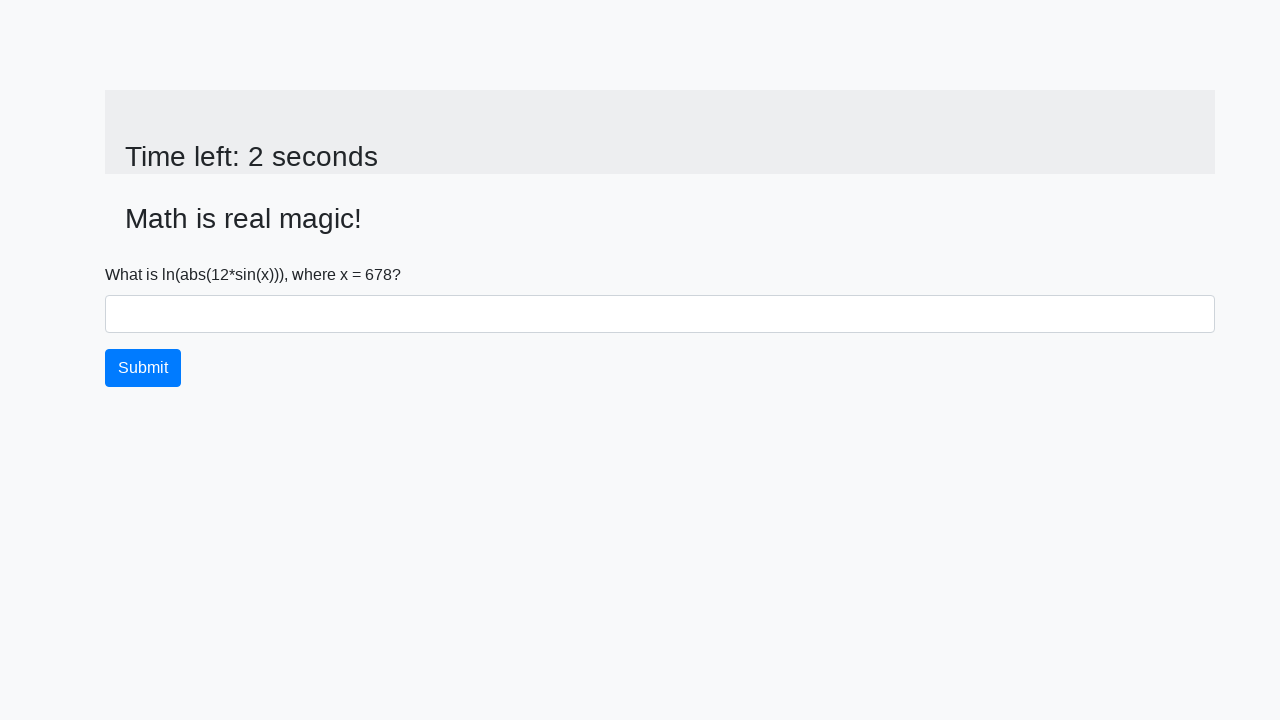

Retrieved value from page: 678
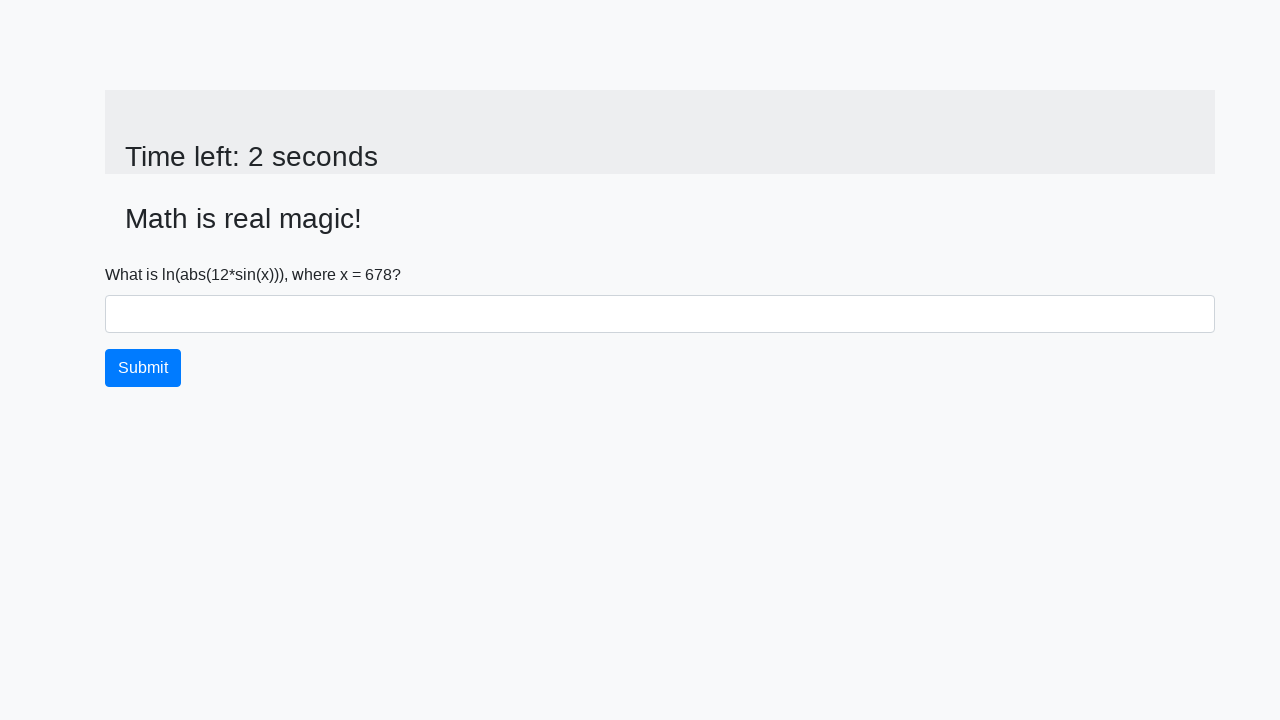

Calculated answer using mathematical formula: 1.889569042929101
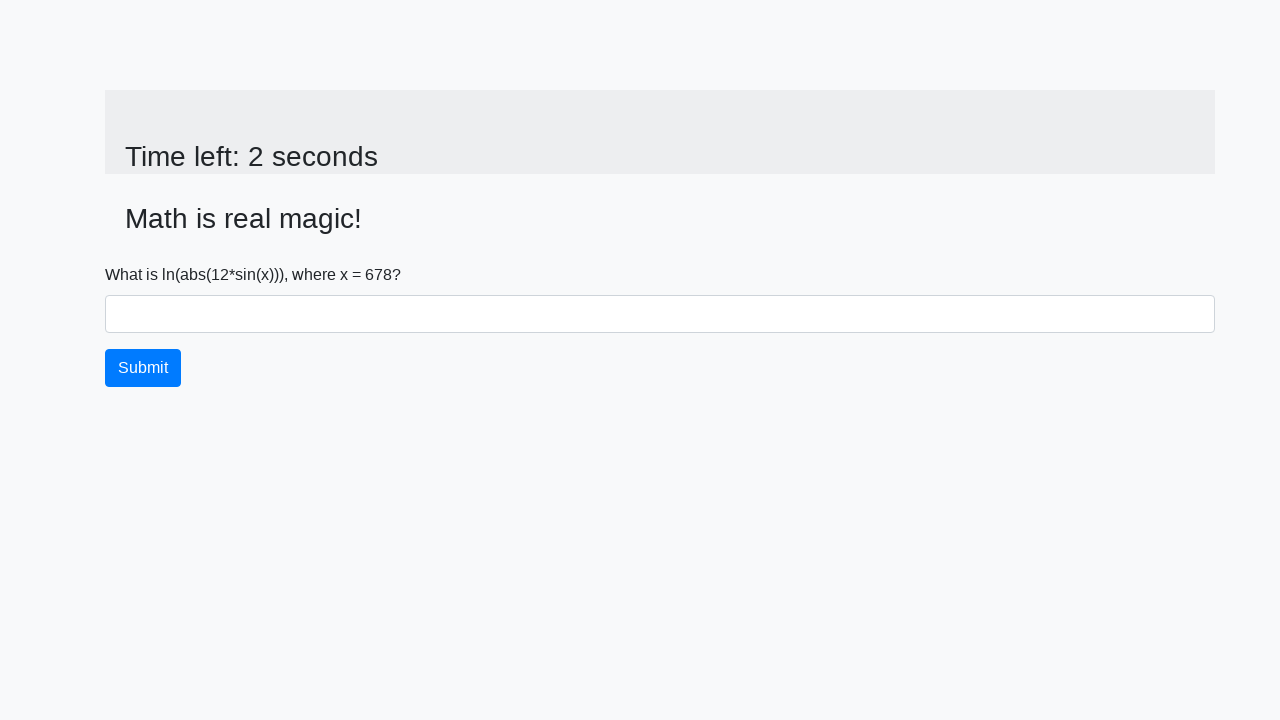

Filled answer field with calculated result: 1.889569042929101 on #answer
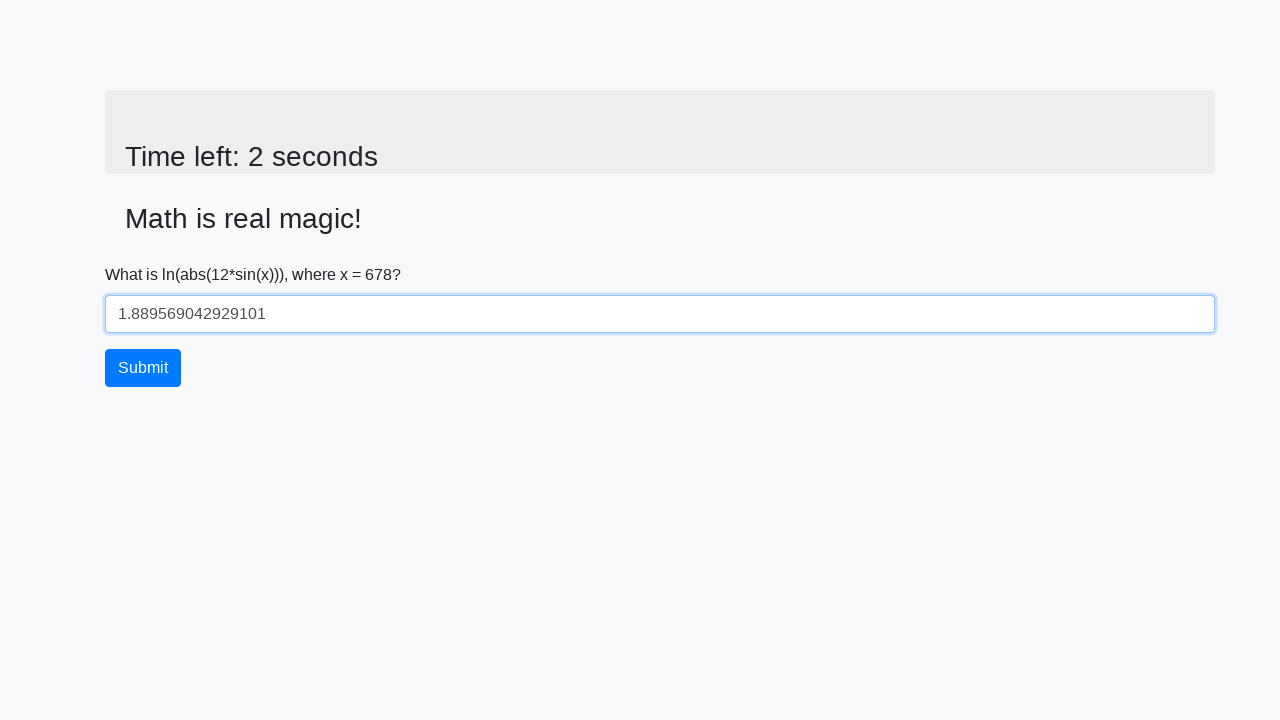

Clicked final submit button to submit the answer at (143, 368) on [type='submit']
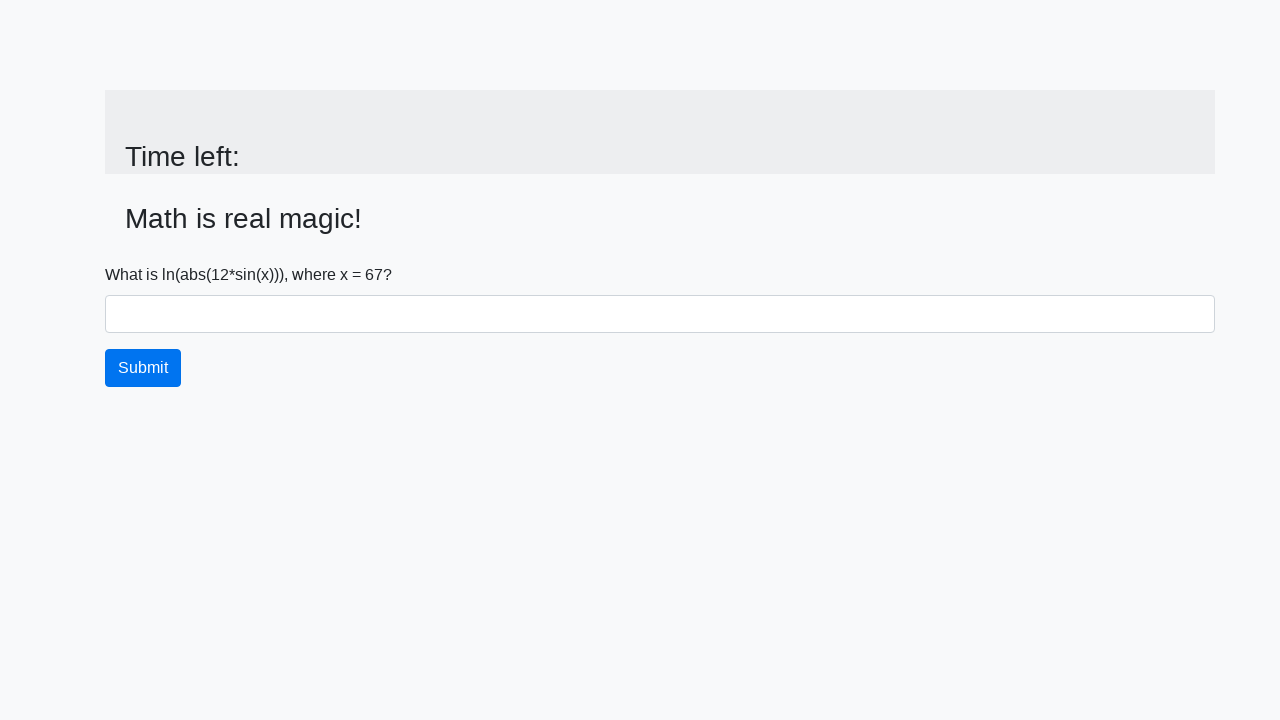

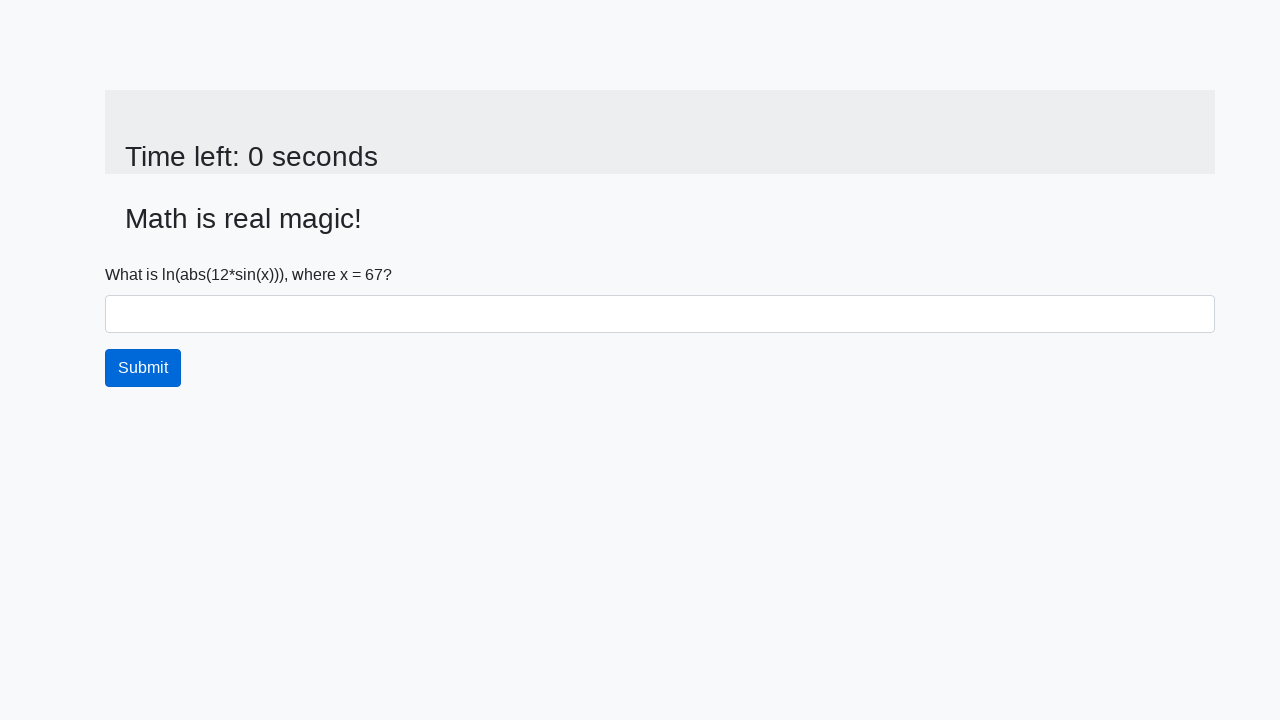